Tests that the Flipkart homepage loads successfully by navigating to the site and verifying the page loads within the timeout period

Starting URL: https://www.flipkart.com/

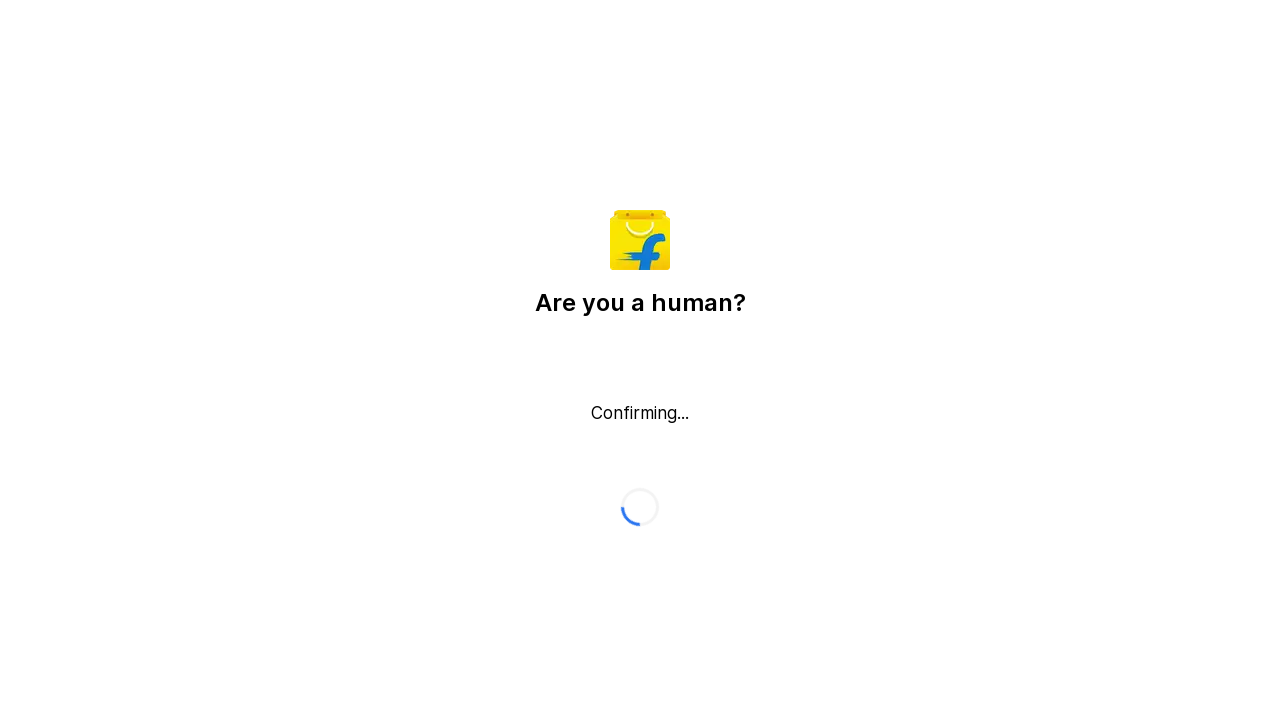

Waited for page DOM content to load
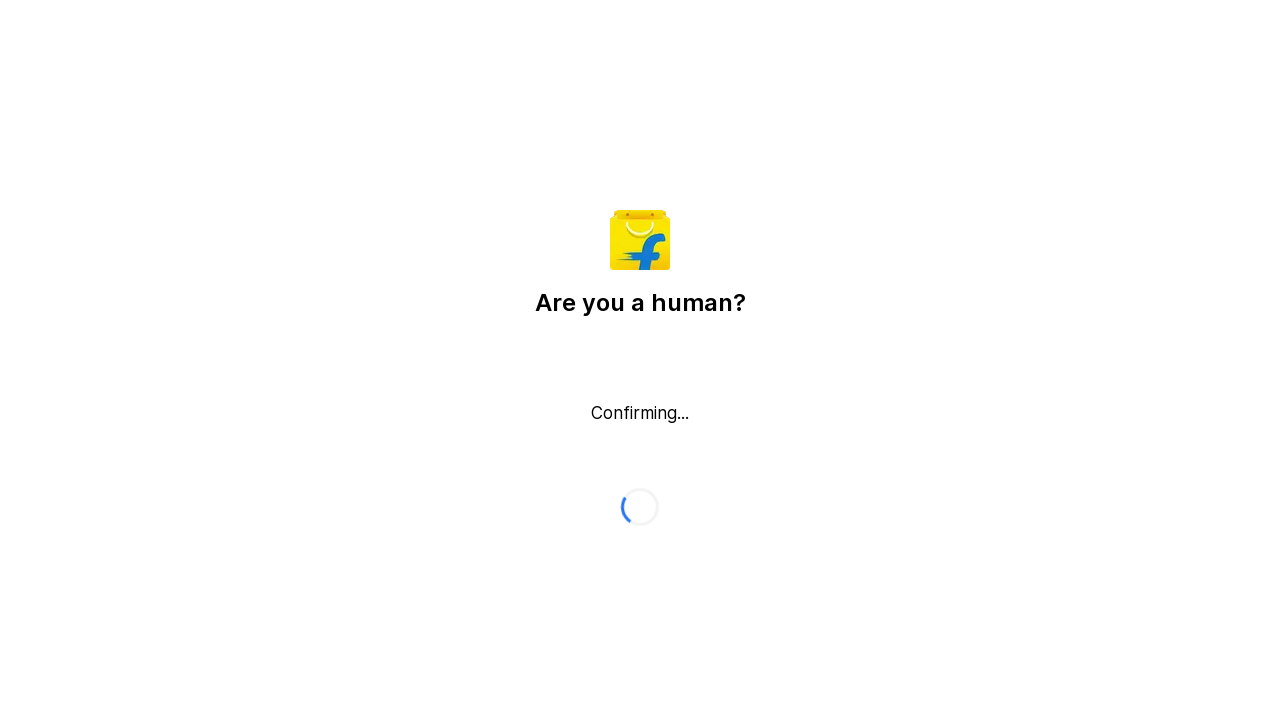

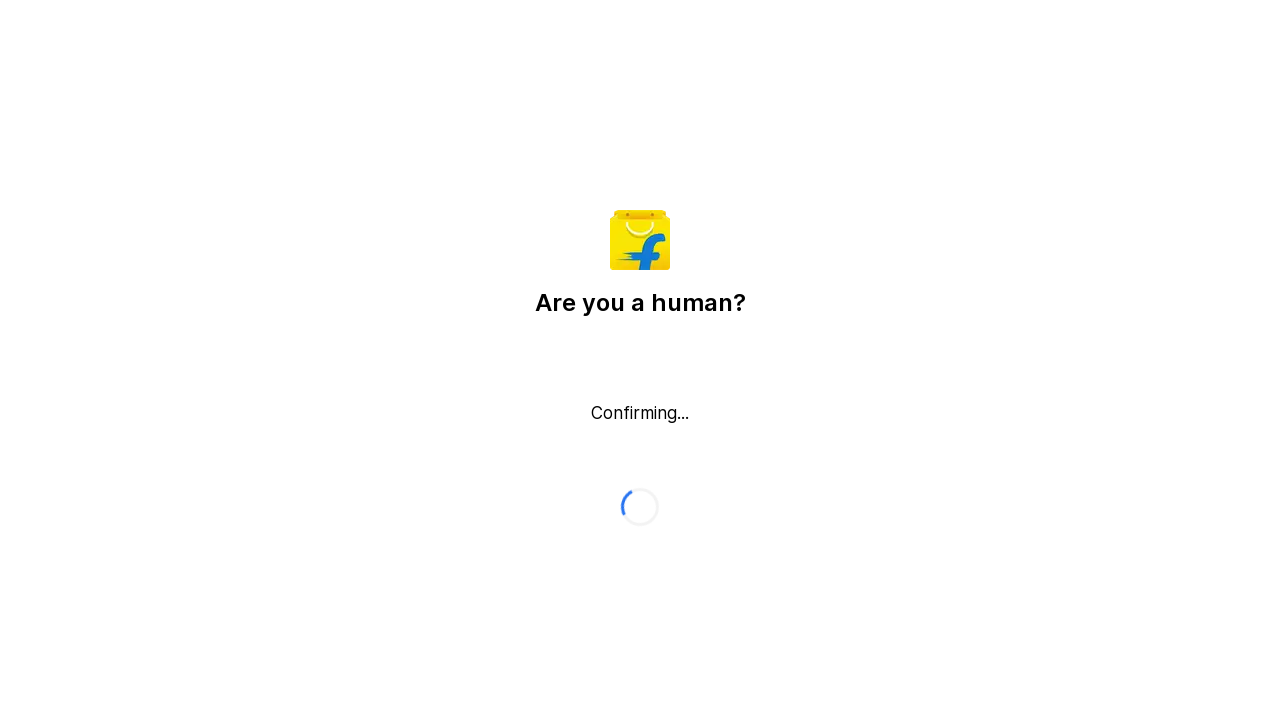